Tests that the W3Schools Java tutorial page loads and contains a reference to JavaScript in its content

Starting URL: https://www.w3schools.com/java/default.asp

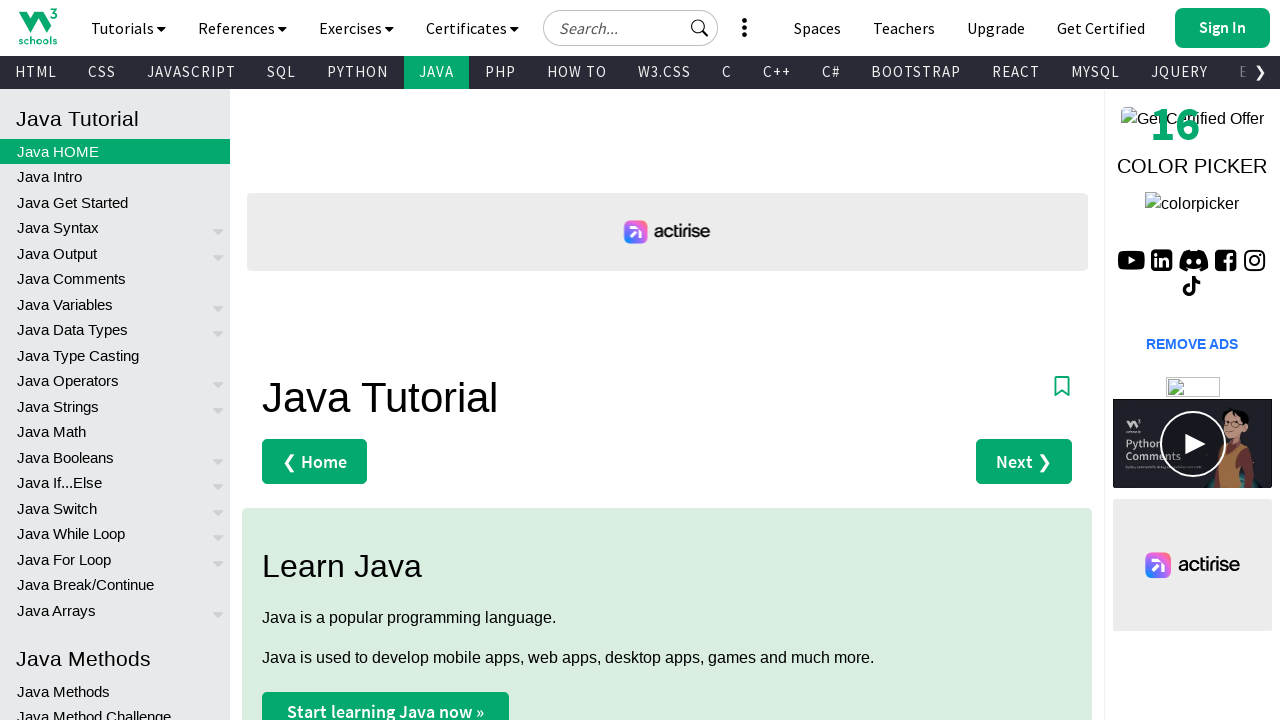

Navigated to W3Schools Java tutorial page
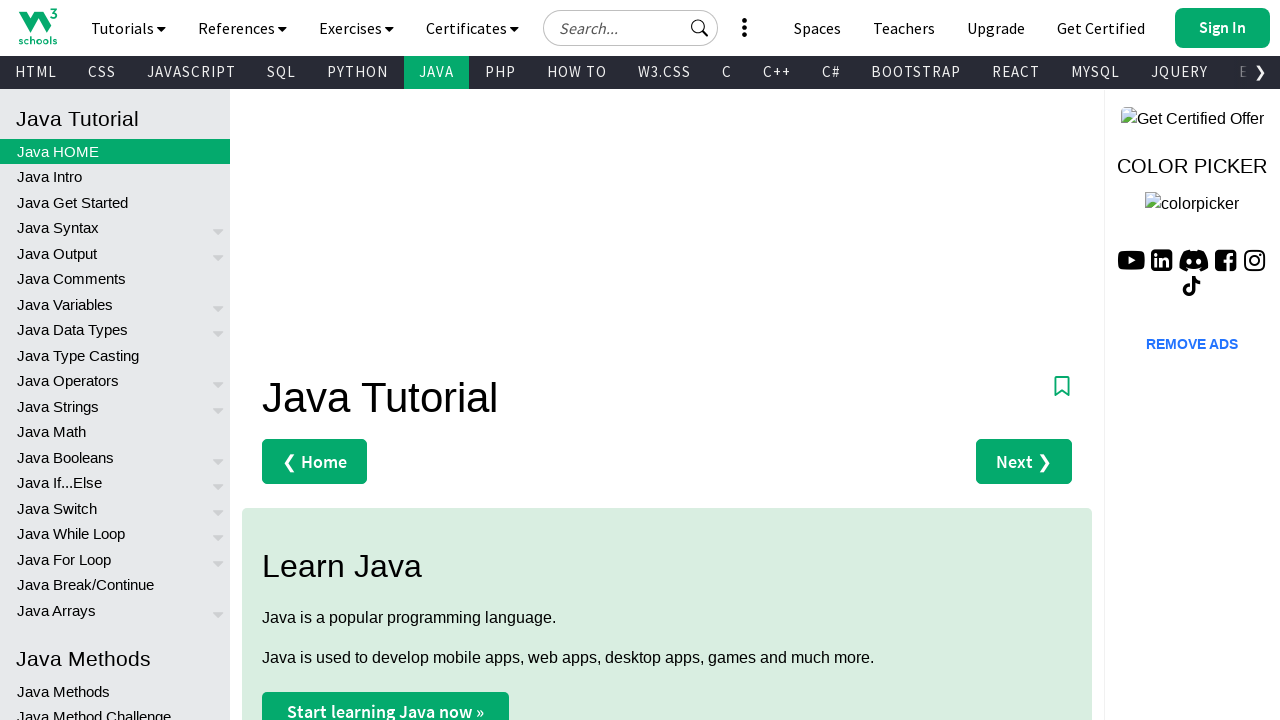

Page loaded and DOM content was ready
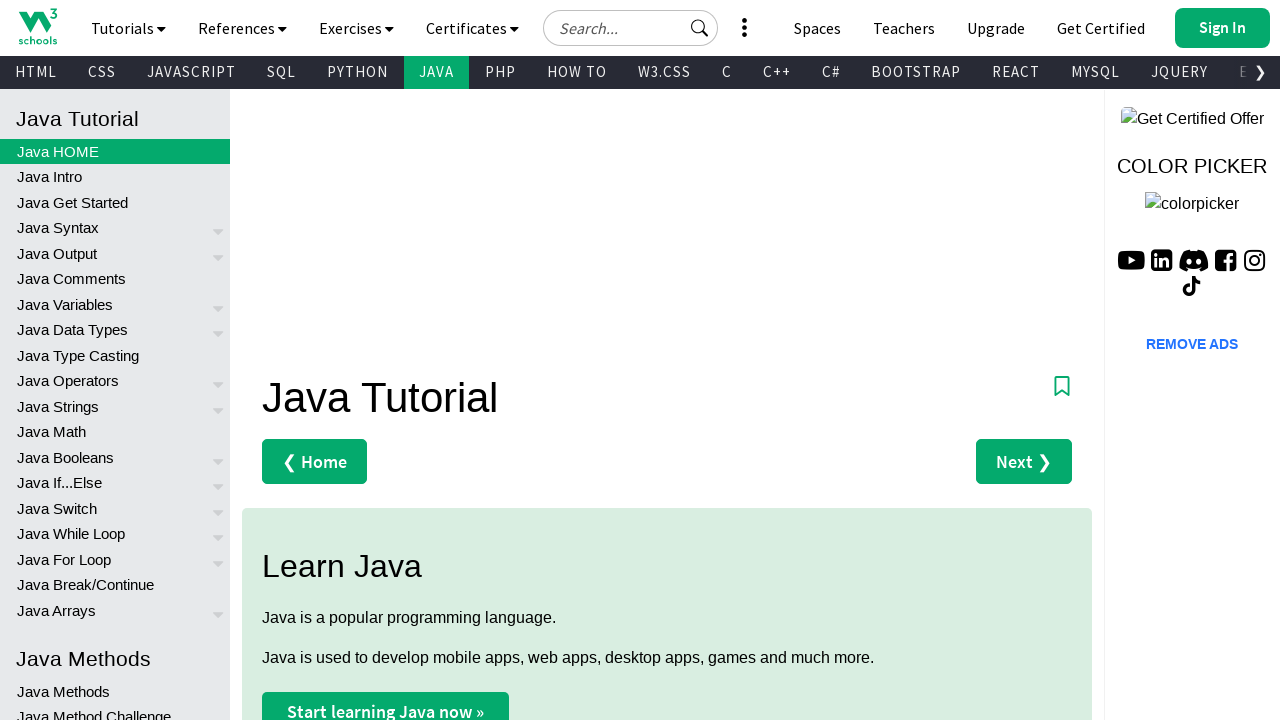

Retrieved page content
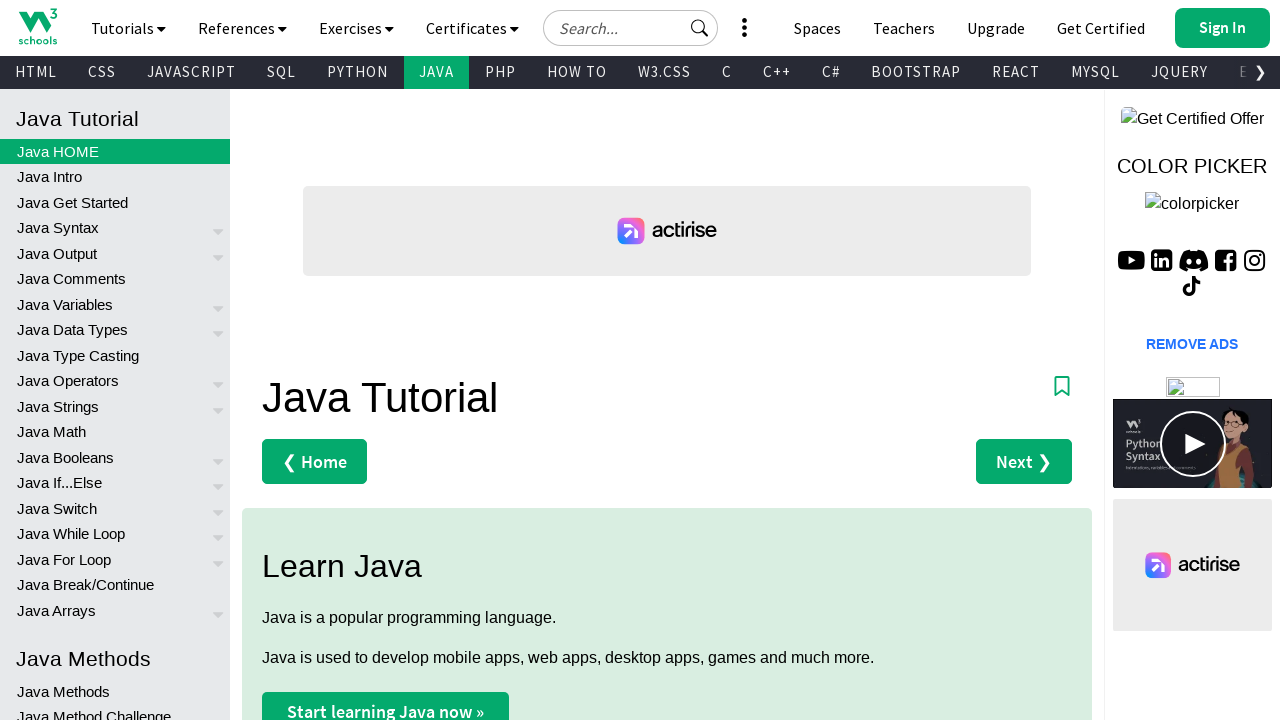

Verified that 'JAVASCRIPT' reference exists in page content
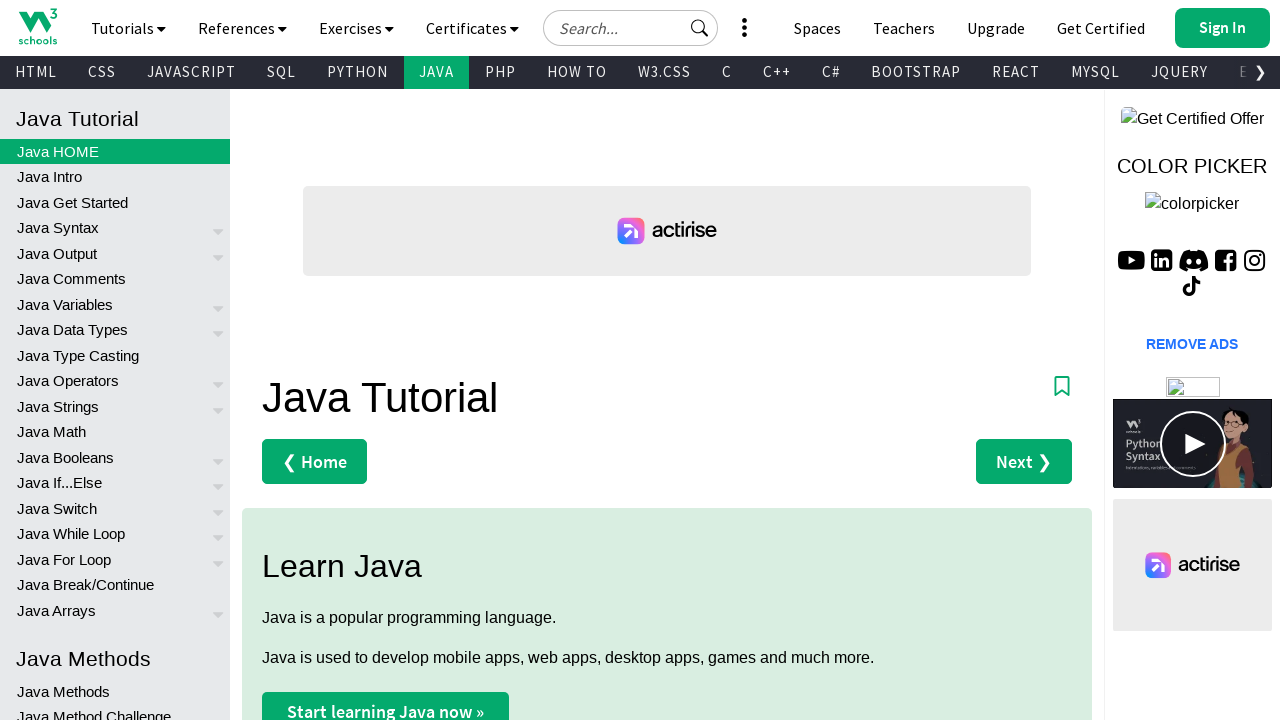

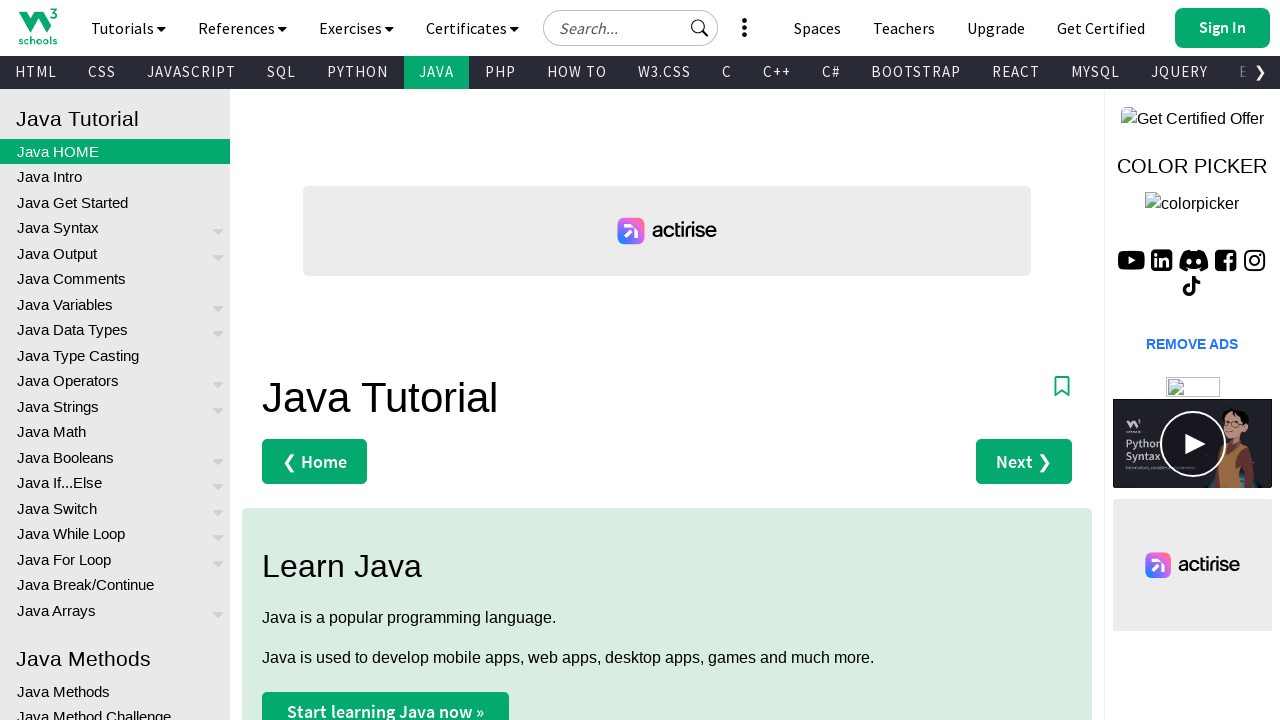